Tests clicking a timer alert button and waiting for an alert to appear, handling timeout if alert doesn't show

Starting URL: https://demoqa.com/alerts

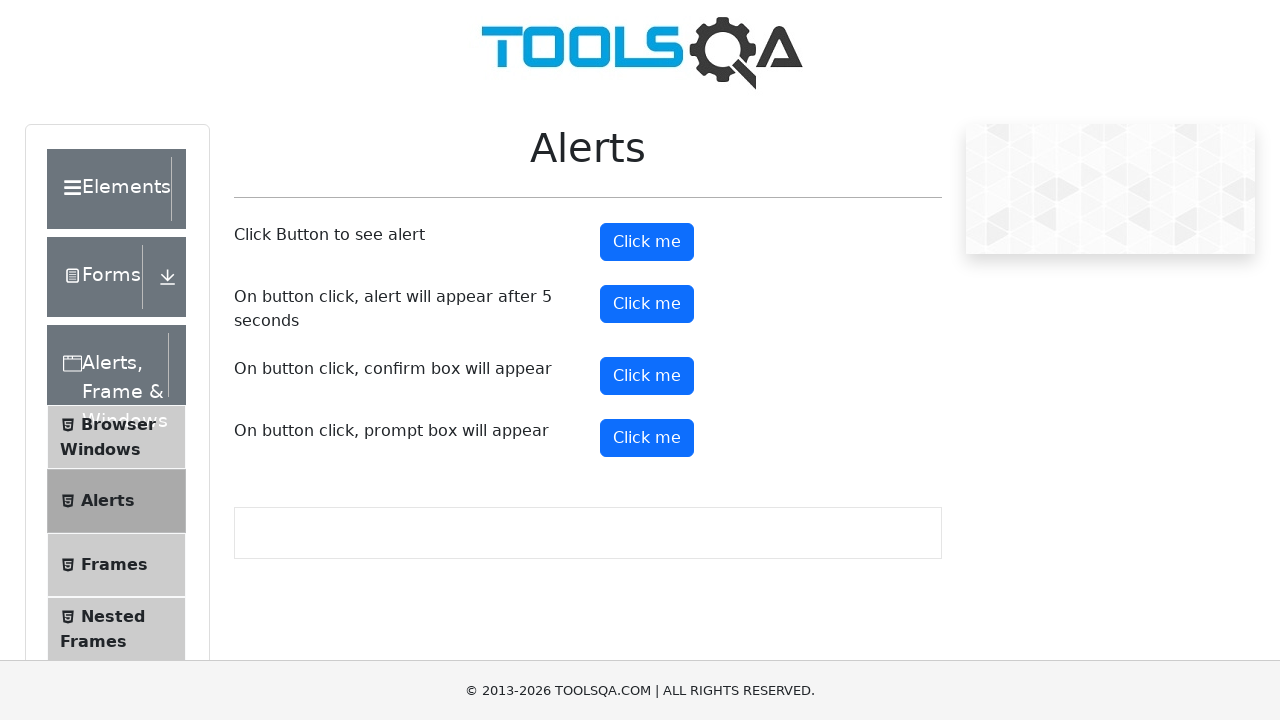

Clicked the timer alert button at (647, 304) on button#timerAlertButton
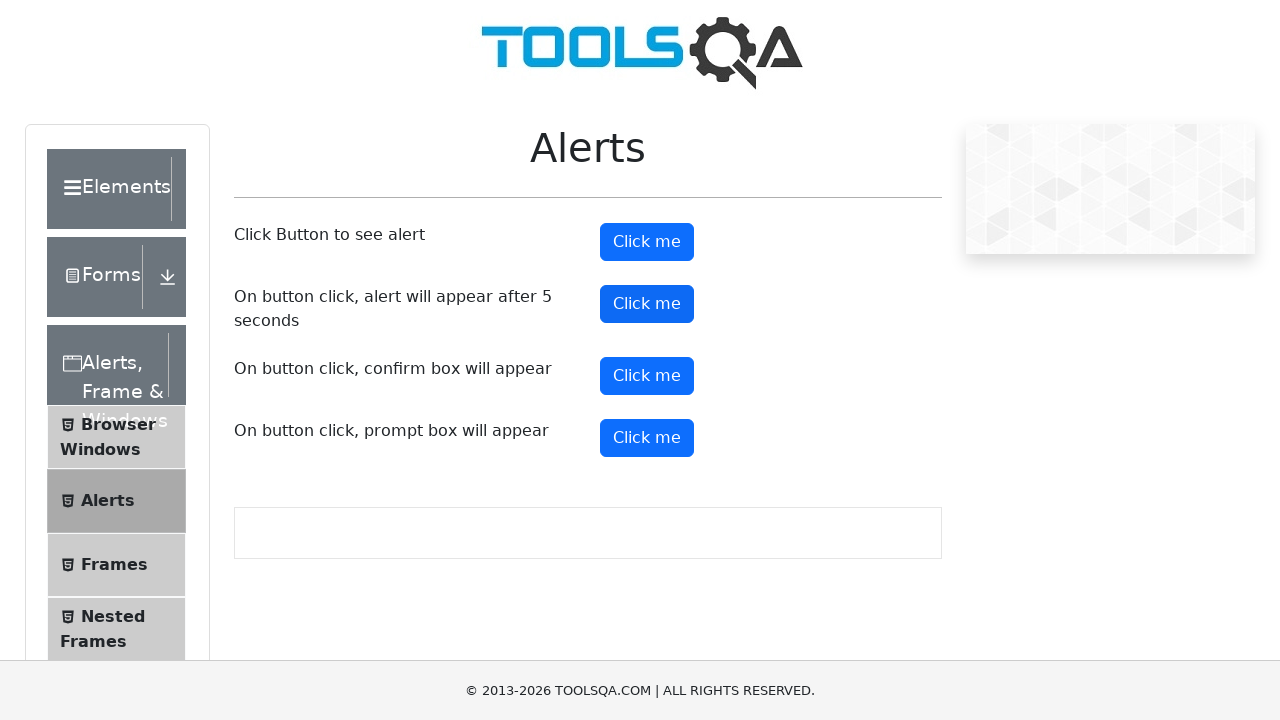

Alert dialog did not appear within timeout period
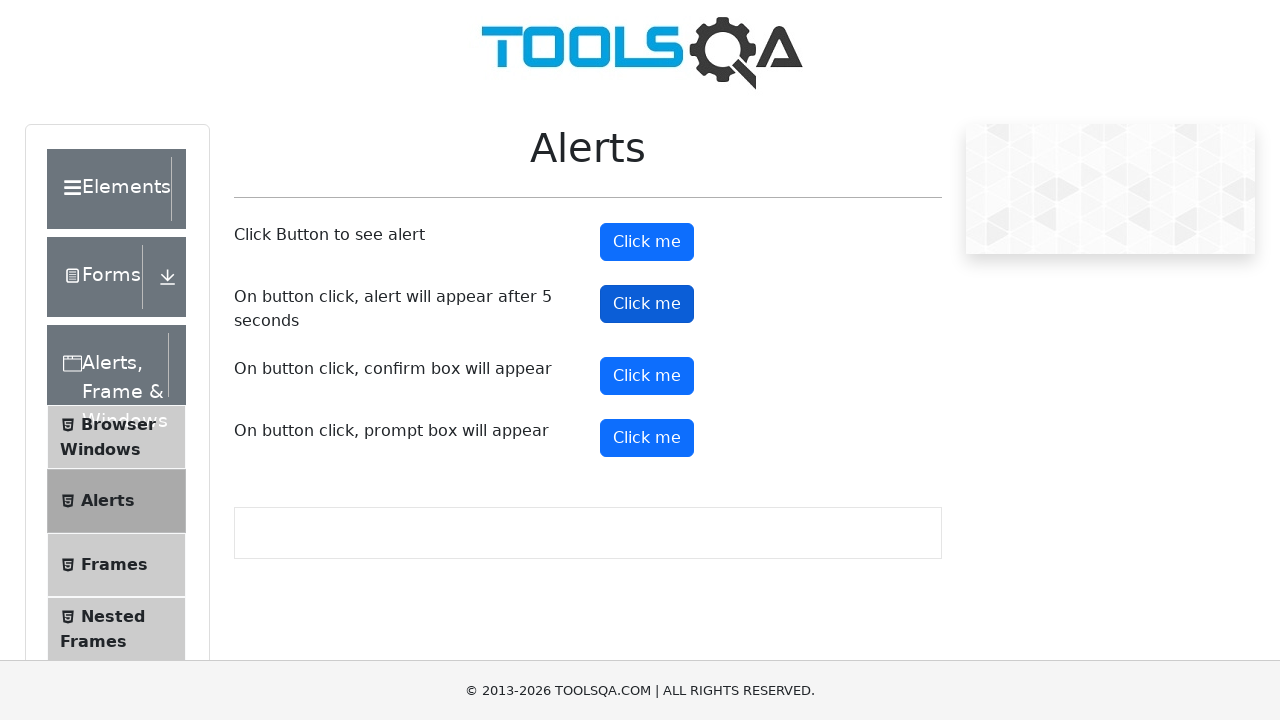

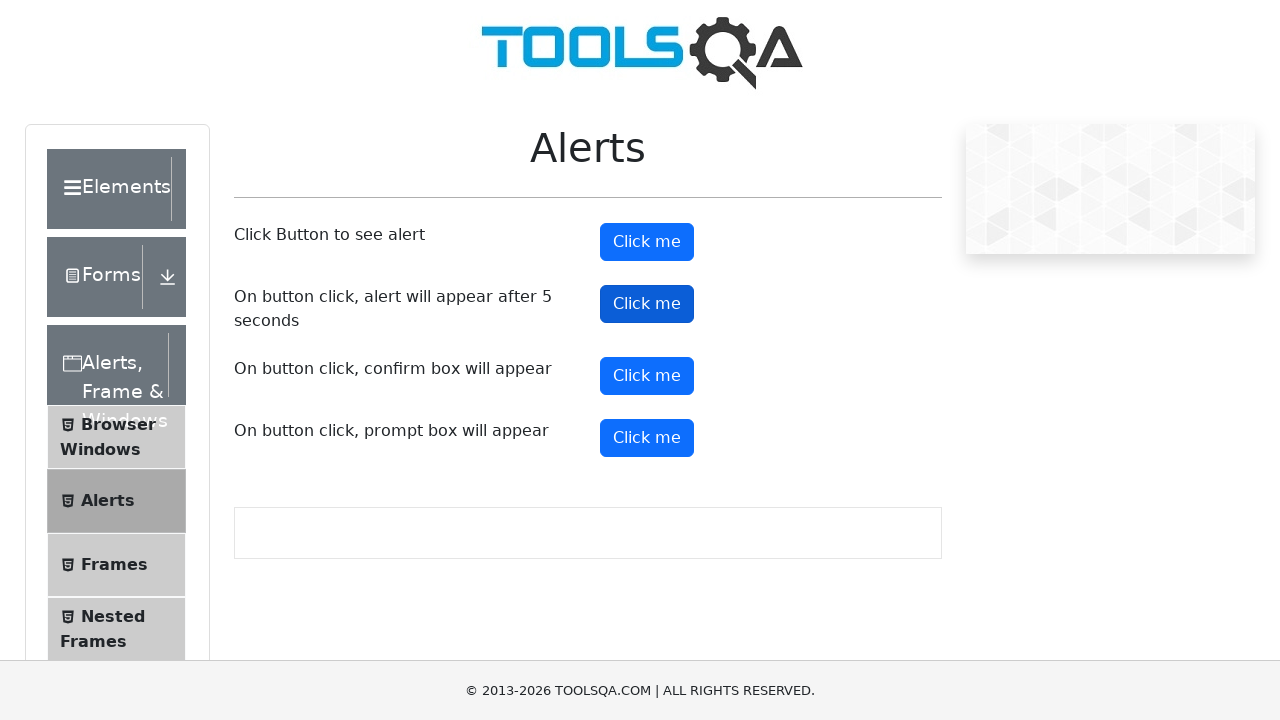